Tests quote search functionality by selecting an author and tag from dropdowns, then submitting the form to retrieve matching quotes

Starting URL: https://quotes.toscrape.com/search.aspx

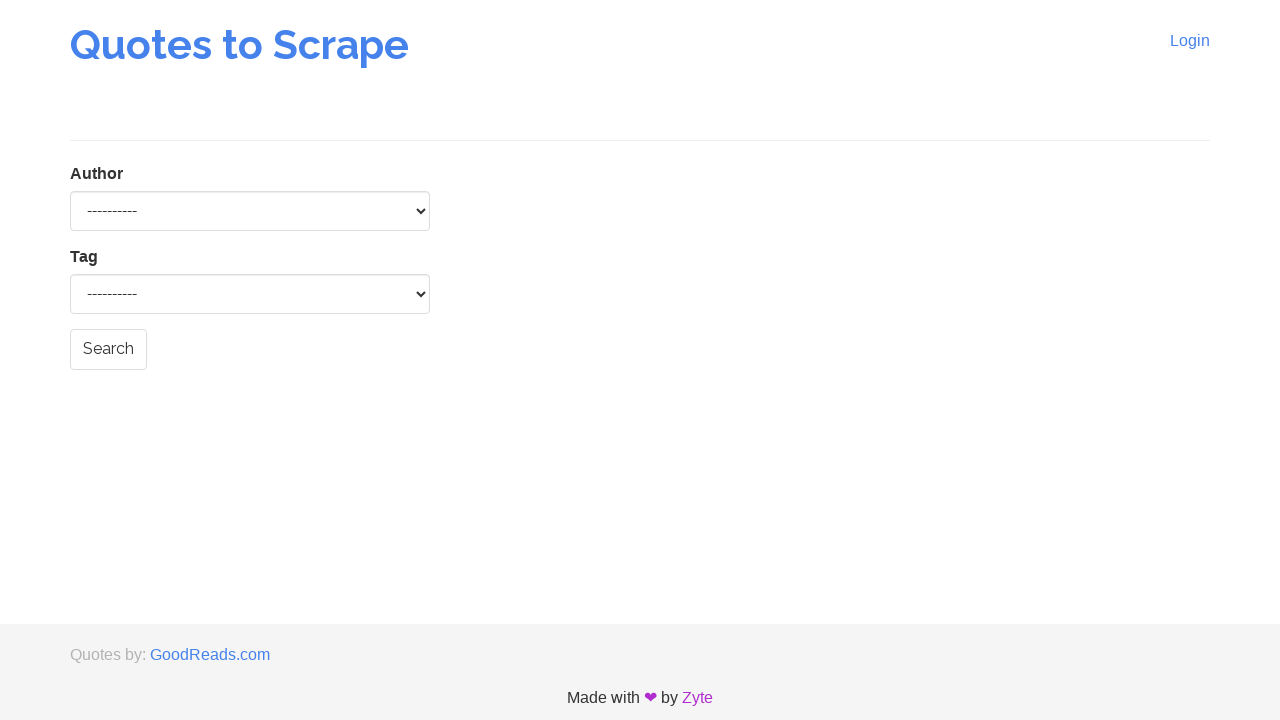

Waited for author dropdown to be available
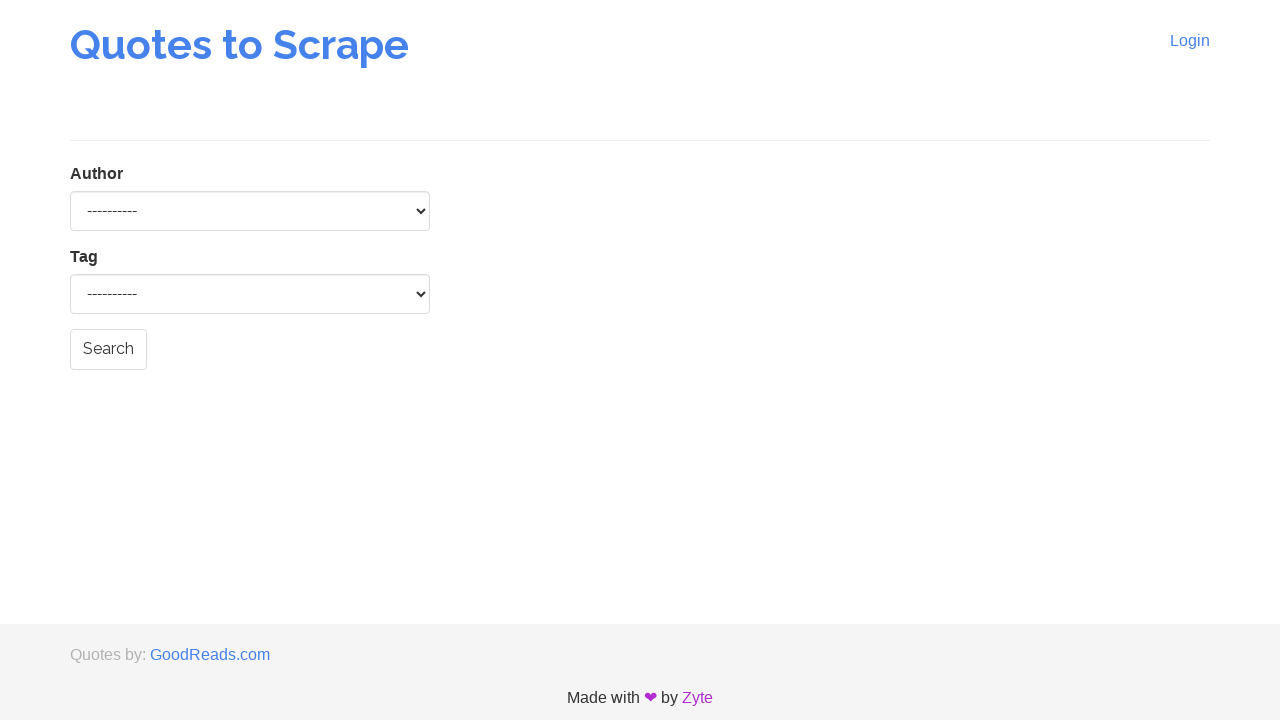

Selected 'Albert Einstein' from author dropdown on #author
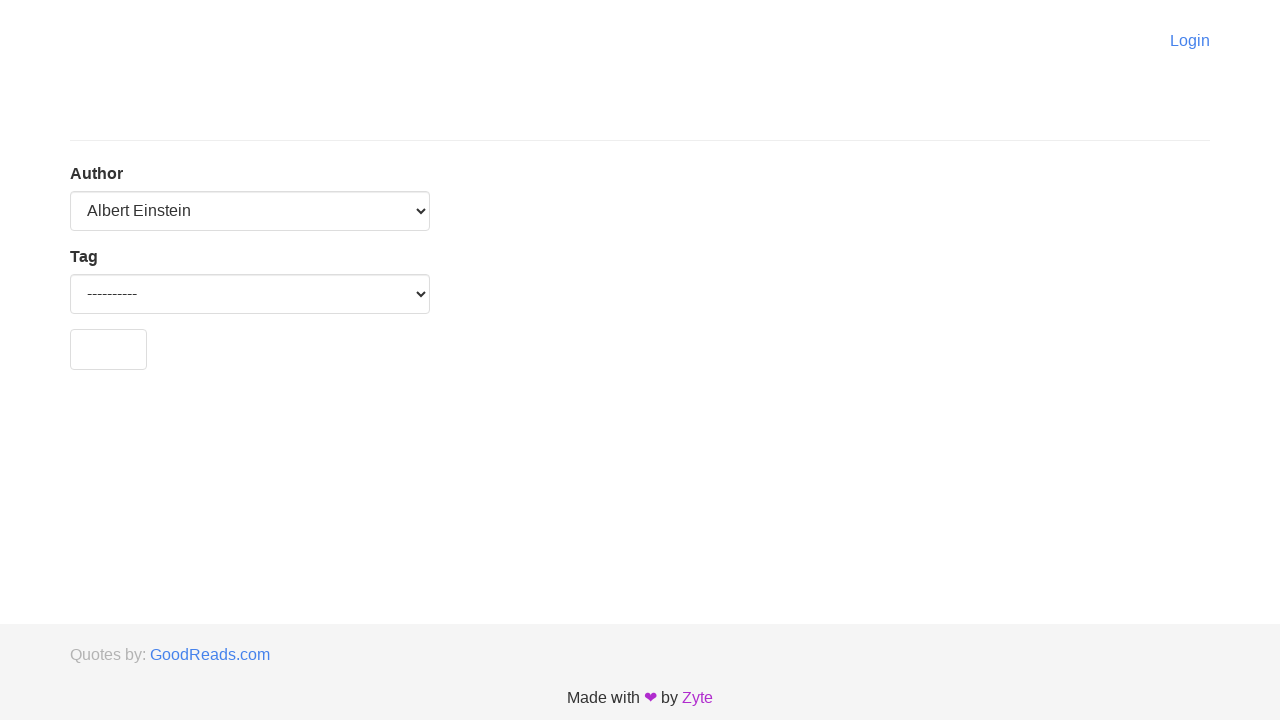

Selected 'music' from tag dropdown on #tag
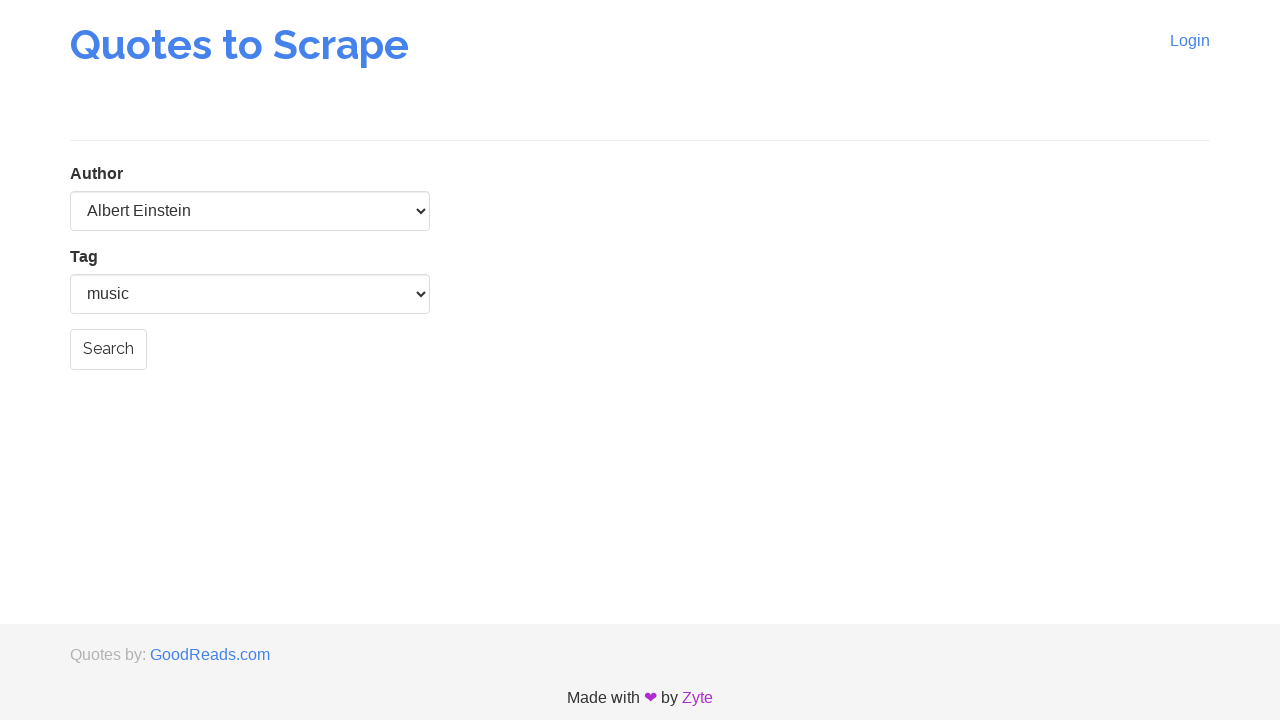

Submitted form using JavaScript __doPostBack() method
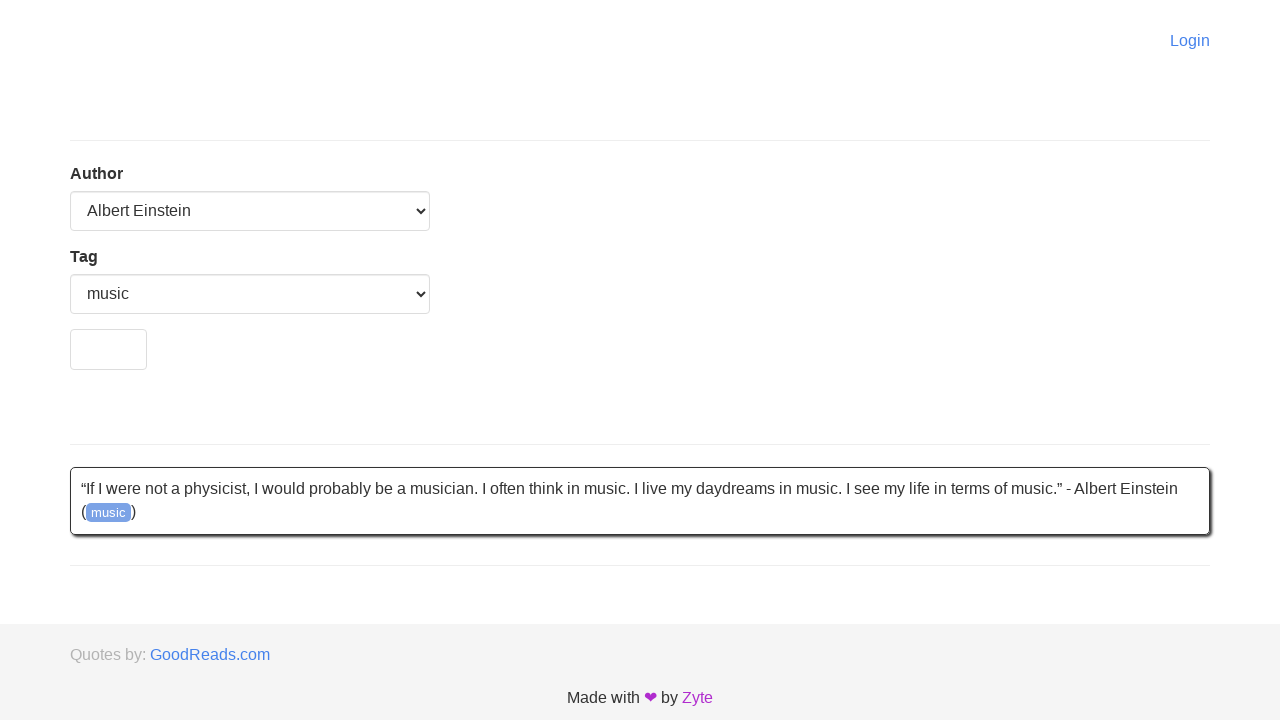

Search results loaded
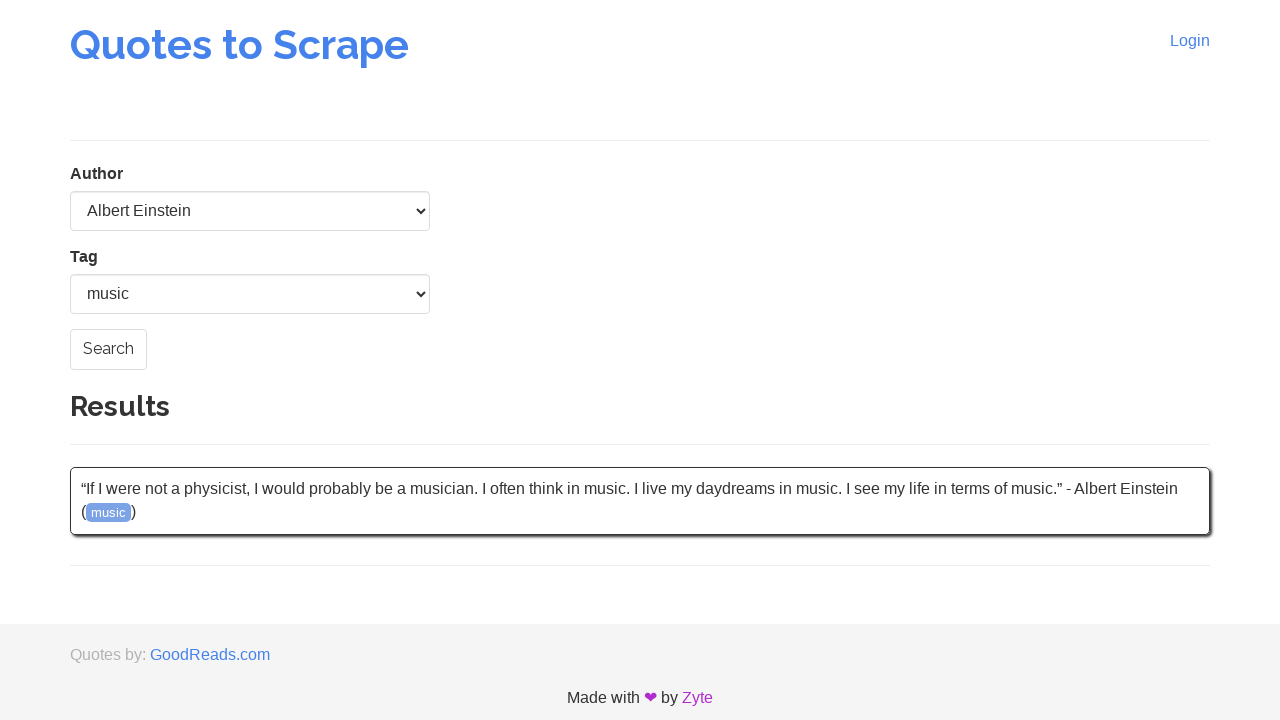

Verified content is displayed
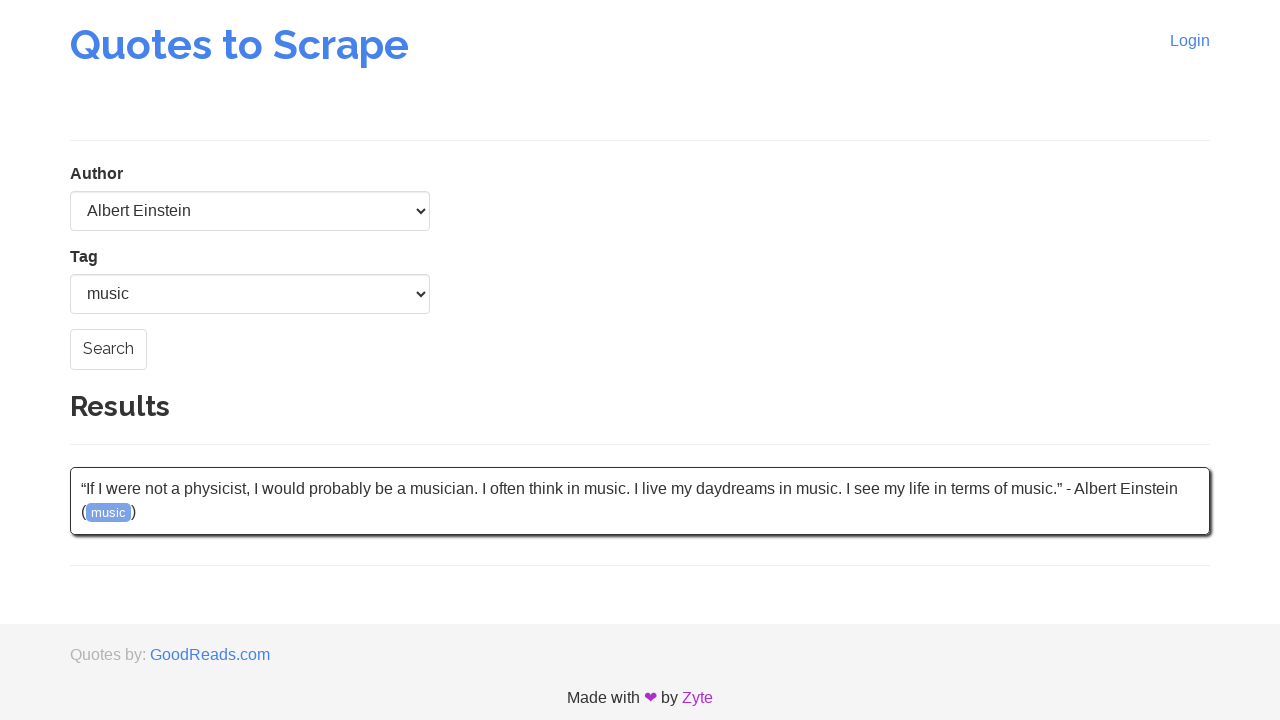

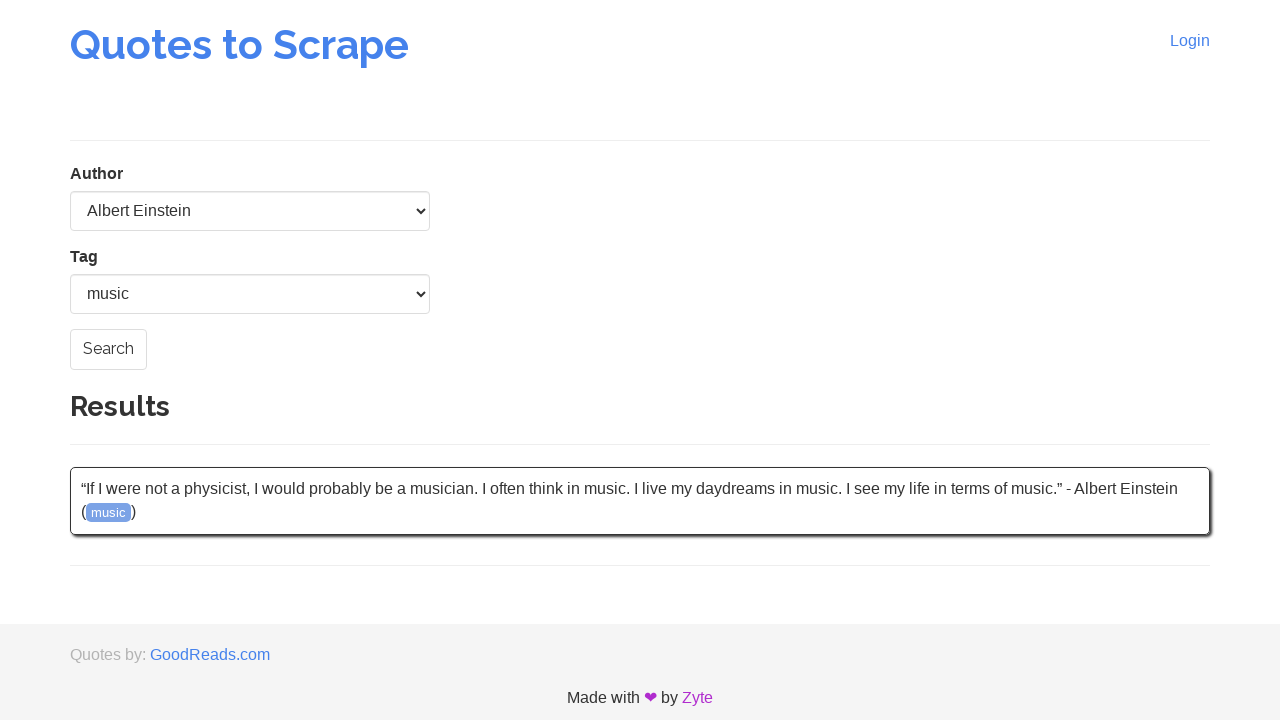